Tests a math challenge form by reading a hidden attribute value, calculating a mathematical result, filling in the answer, checking required checkboxes, and submitting the form

Starting URL: http://suninjuly.github.io/get_attribute.html

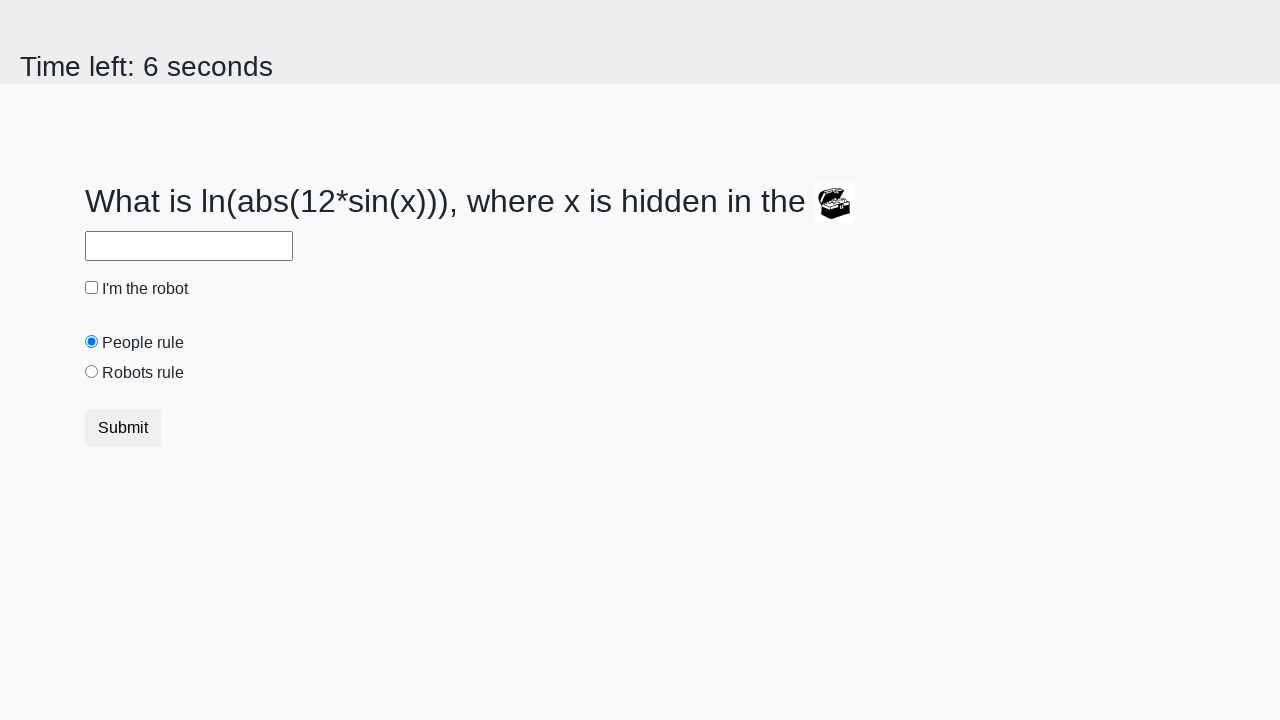

Located treasure element
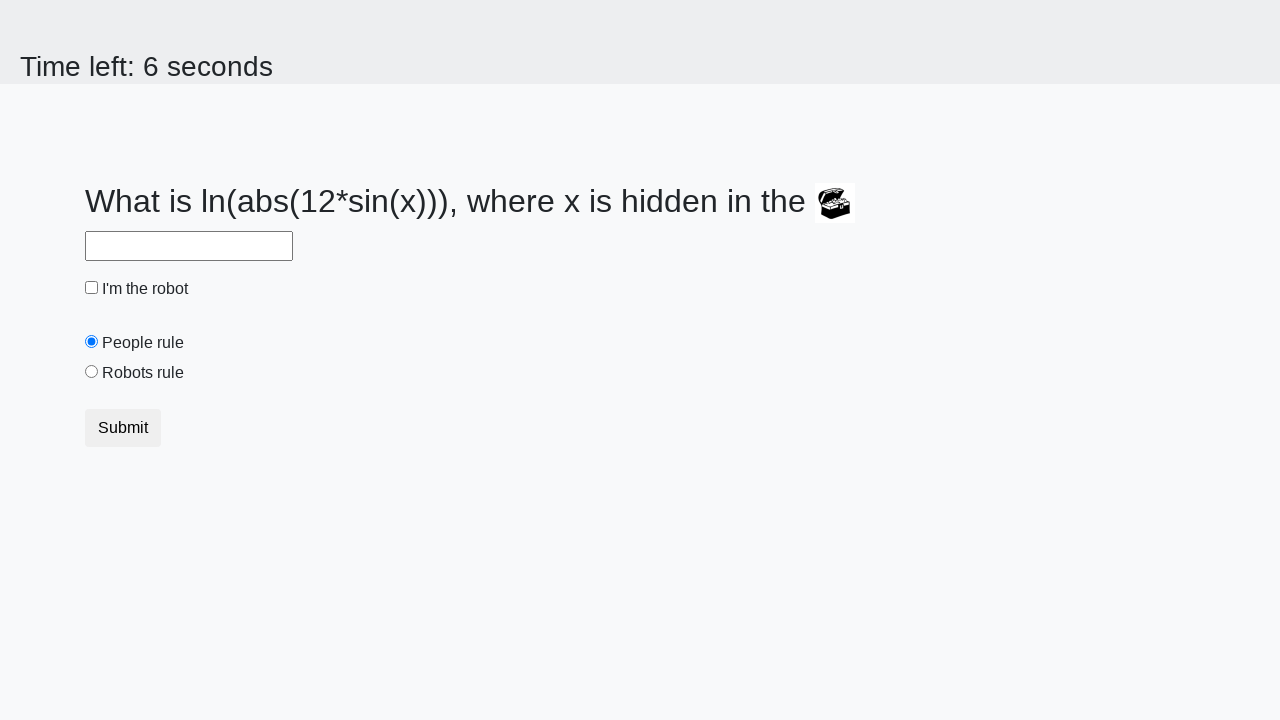

Retrieved hidden valuex attribute from treasure element: 856
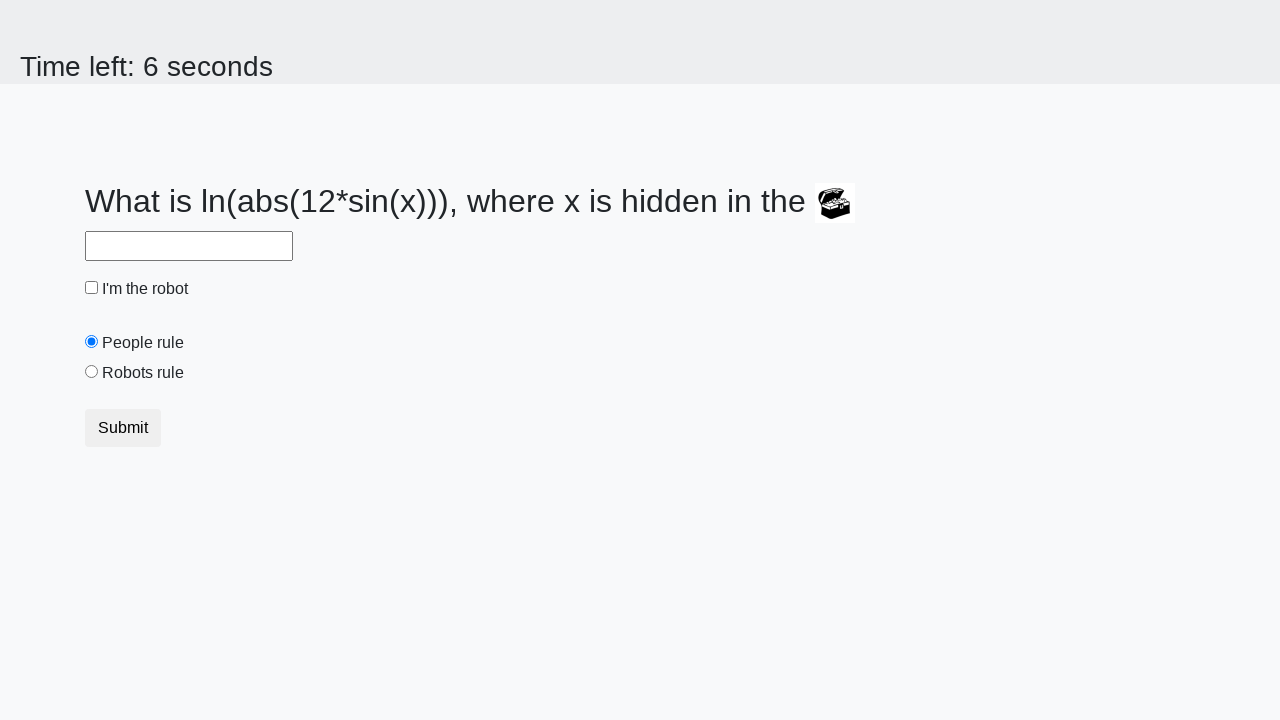

Calculated mathematical result using formula log(abs(12*sin(856))): 2.4813746527402425
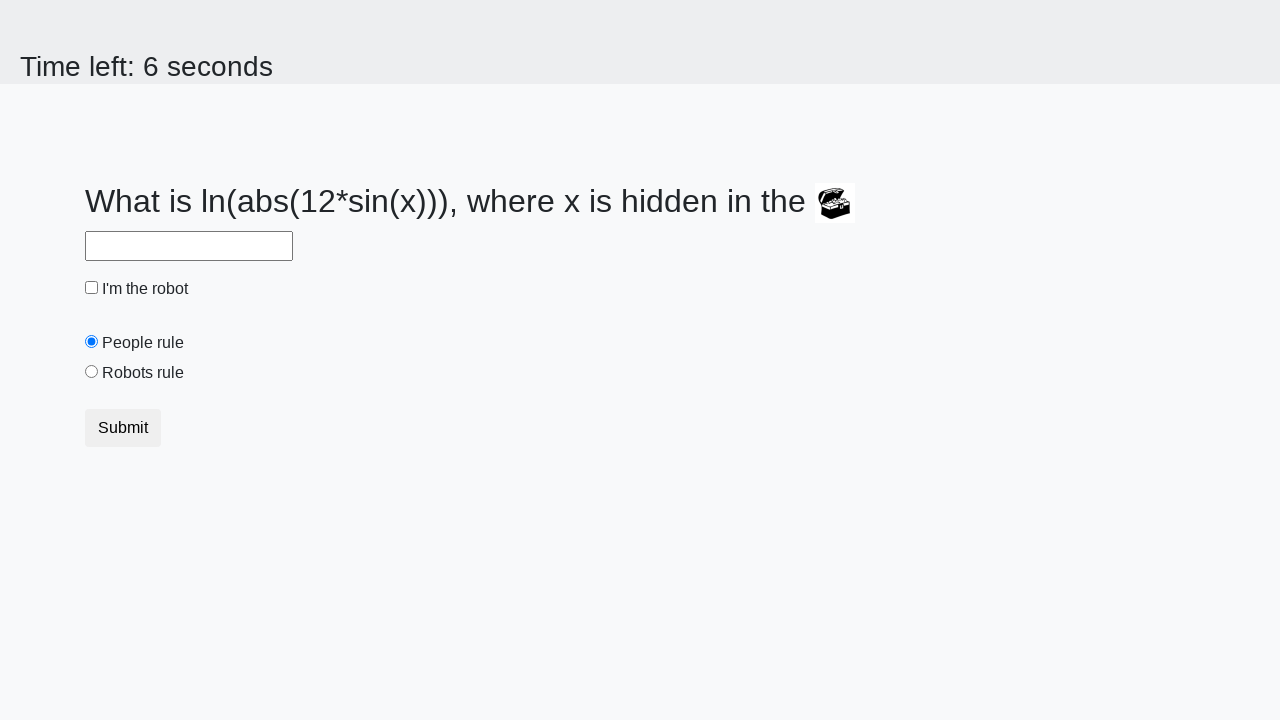

Filled answer field with calculated value: 2.4813746527402425 on #answer
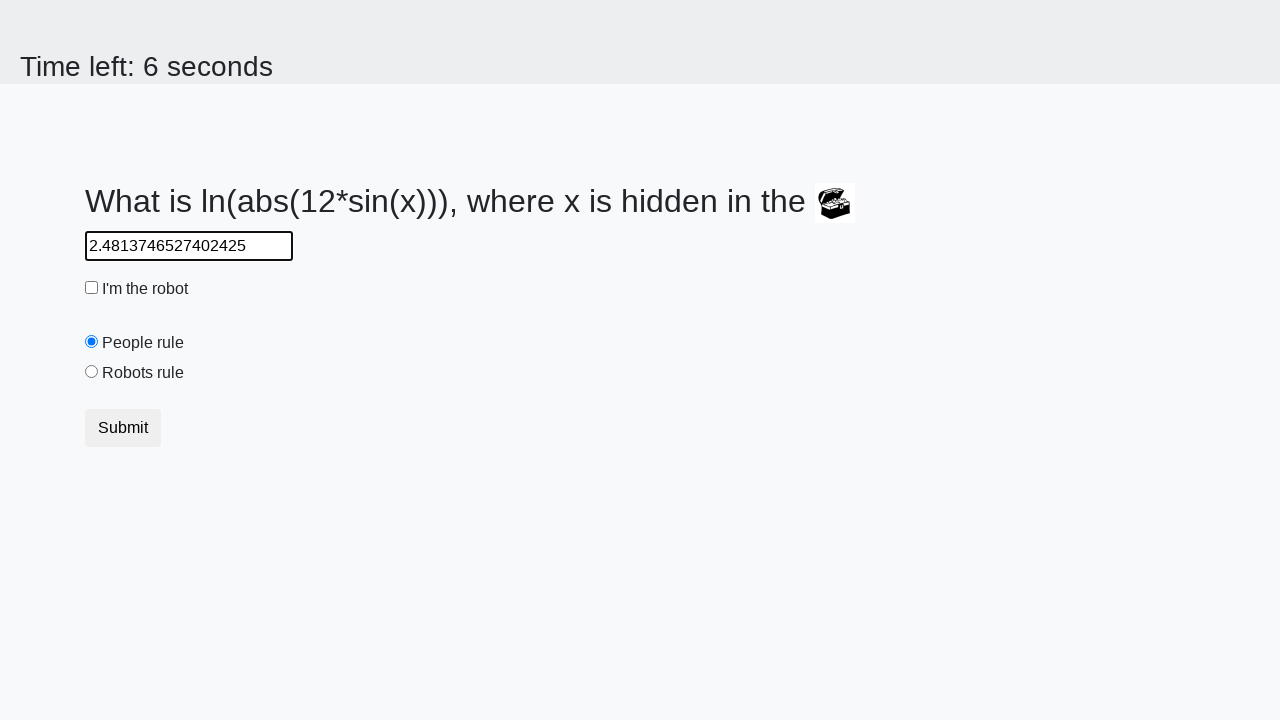

Checked the robot checkbox at (92, 288) on #robotCheckbox
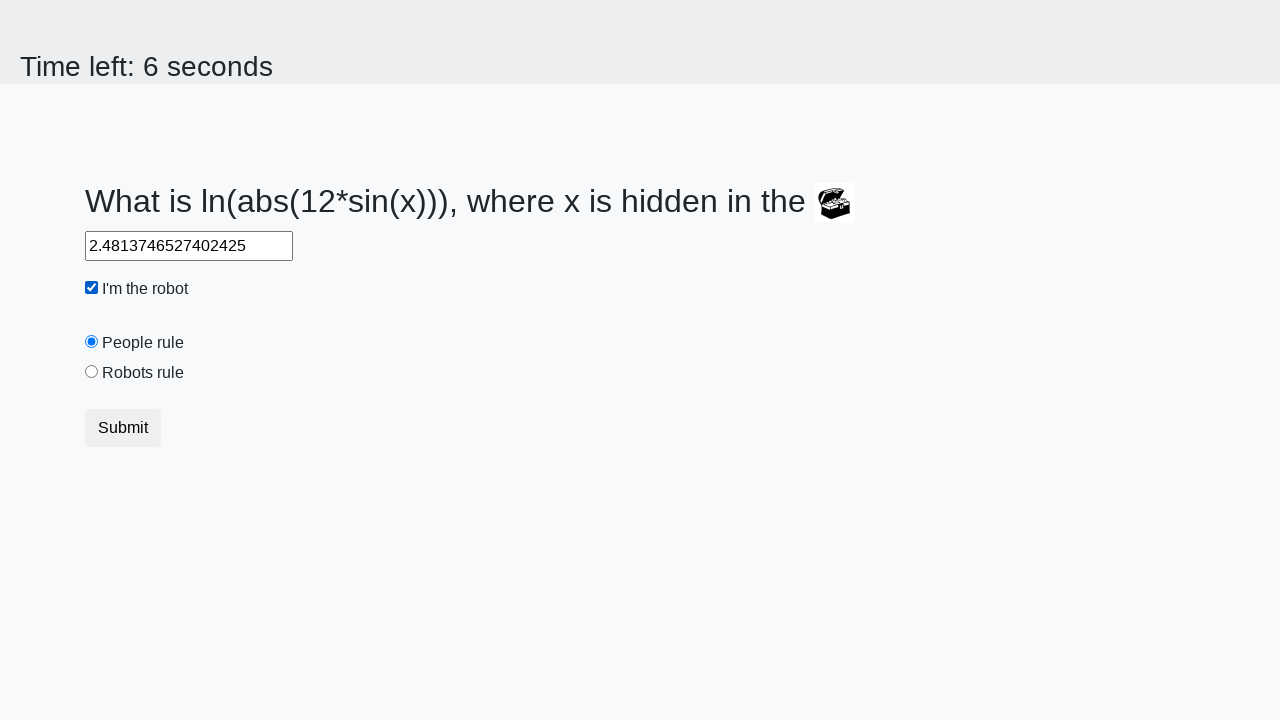

Checked the robots rule checkbox at (92, 372) on #robotsRule
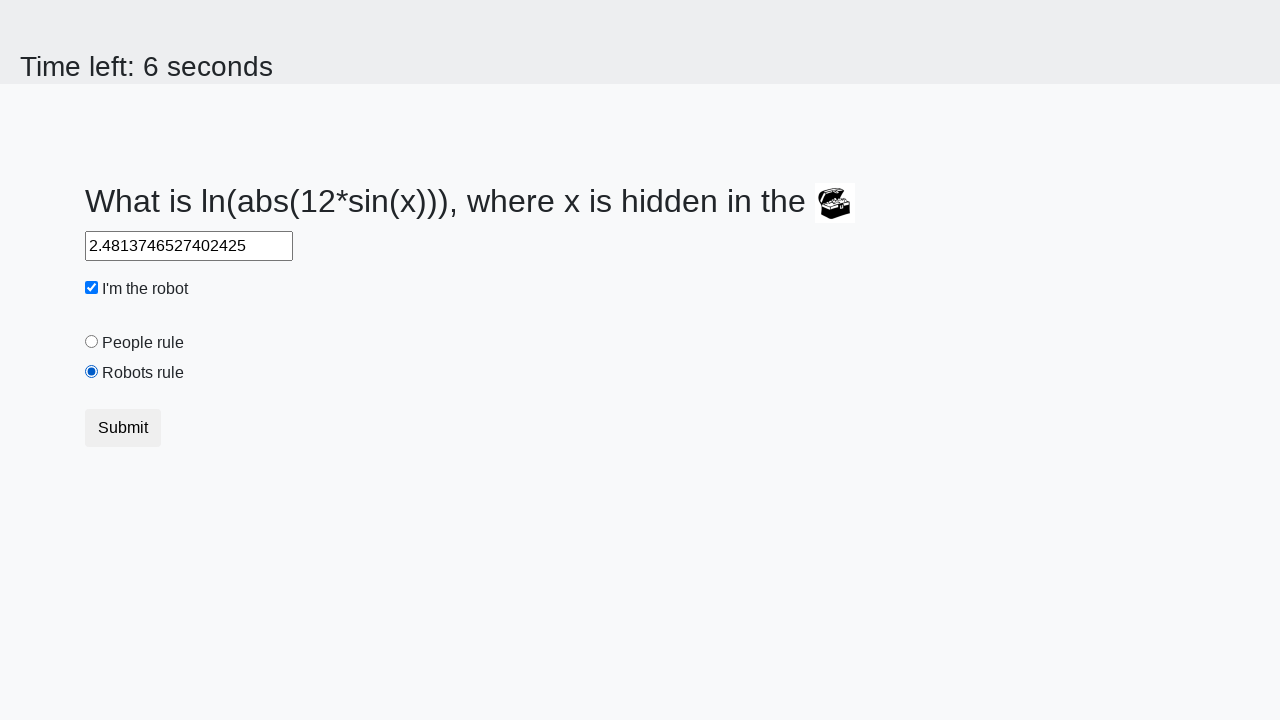

Submitted the form at (123, 428) on button[type="submit"]
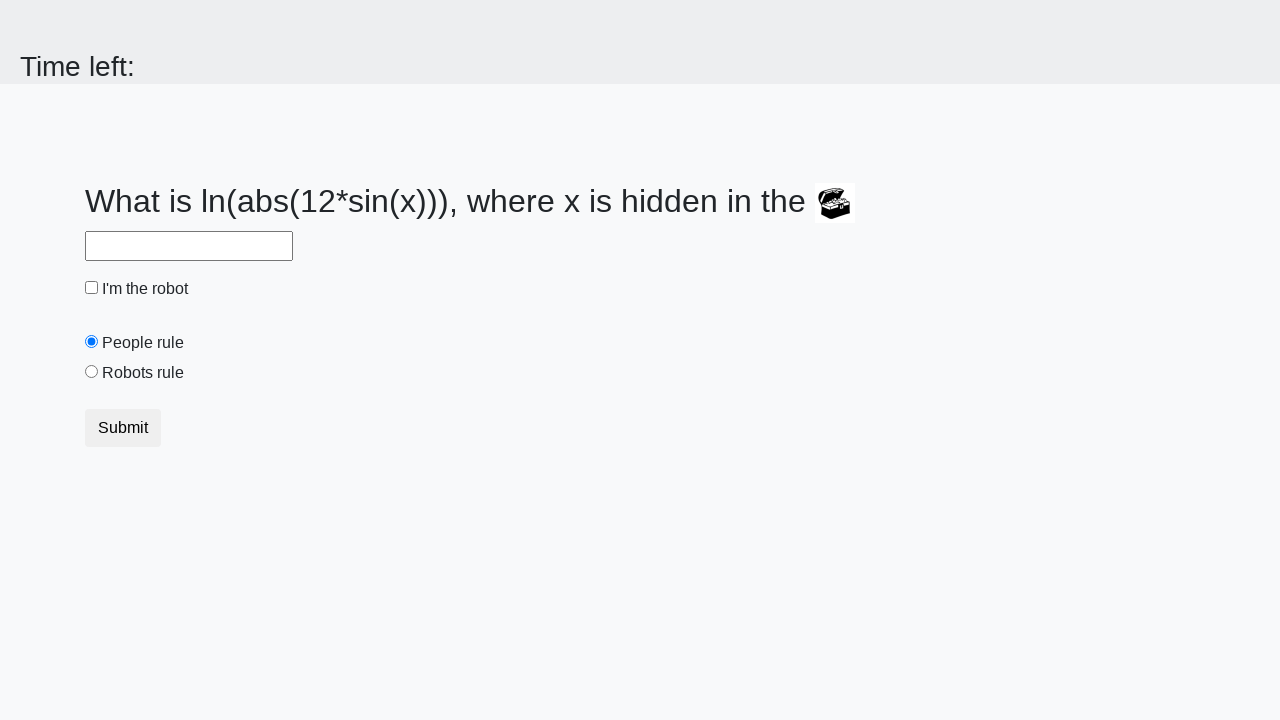

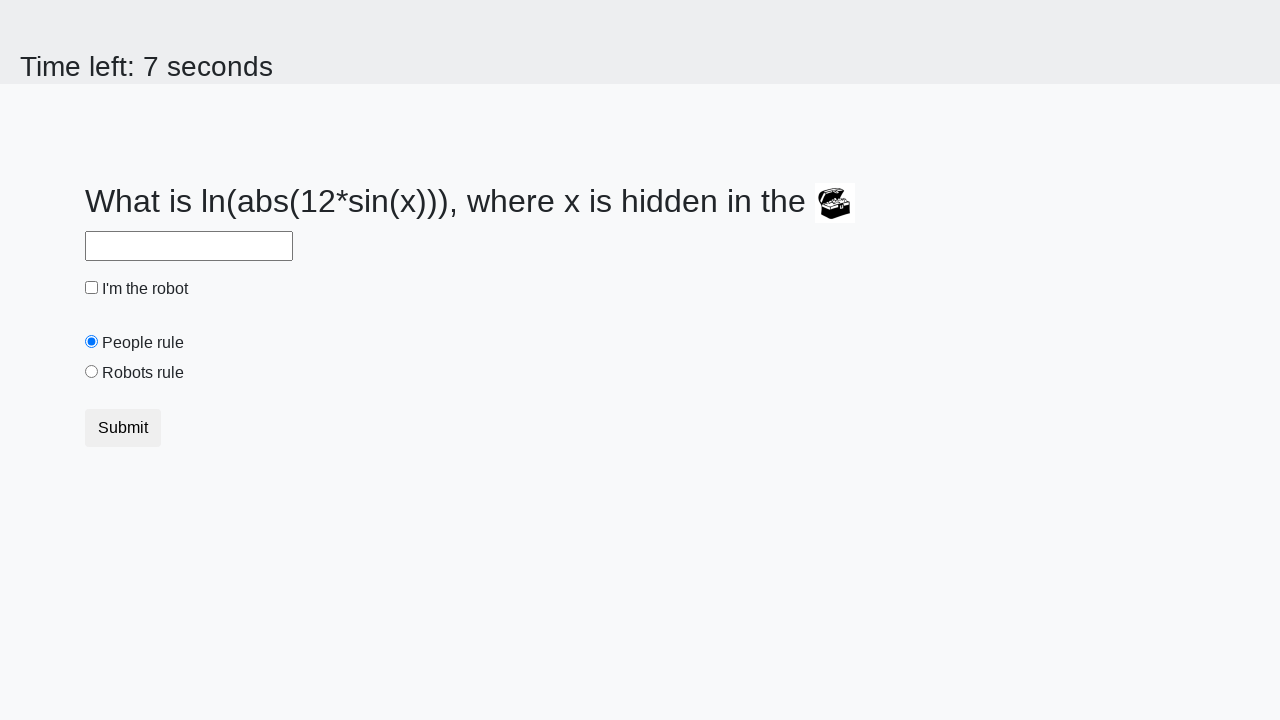